Tests navigation from Introduction page to Creating Linked List page by clicking the corresponding link

Starting URL: https://dsportalapp.herokuapp.com/linked-list/introduction/

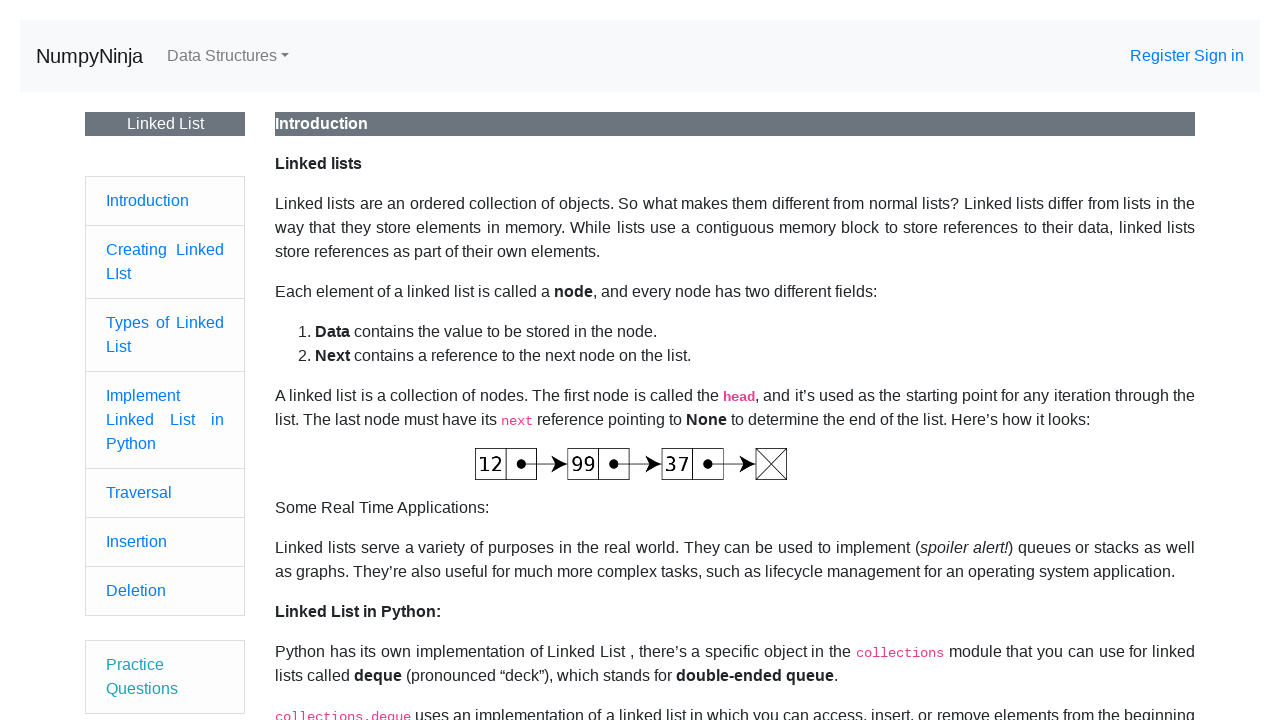

Clicked on 'Creating Linked List' link from Introduction page at (165, 250) on xpath=//a[text()='Creating Linked LIst']
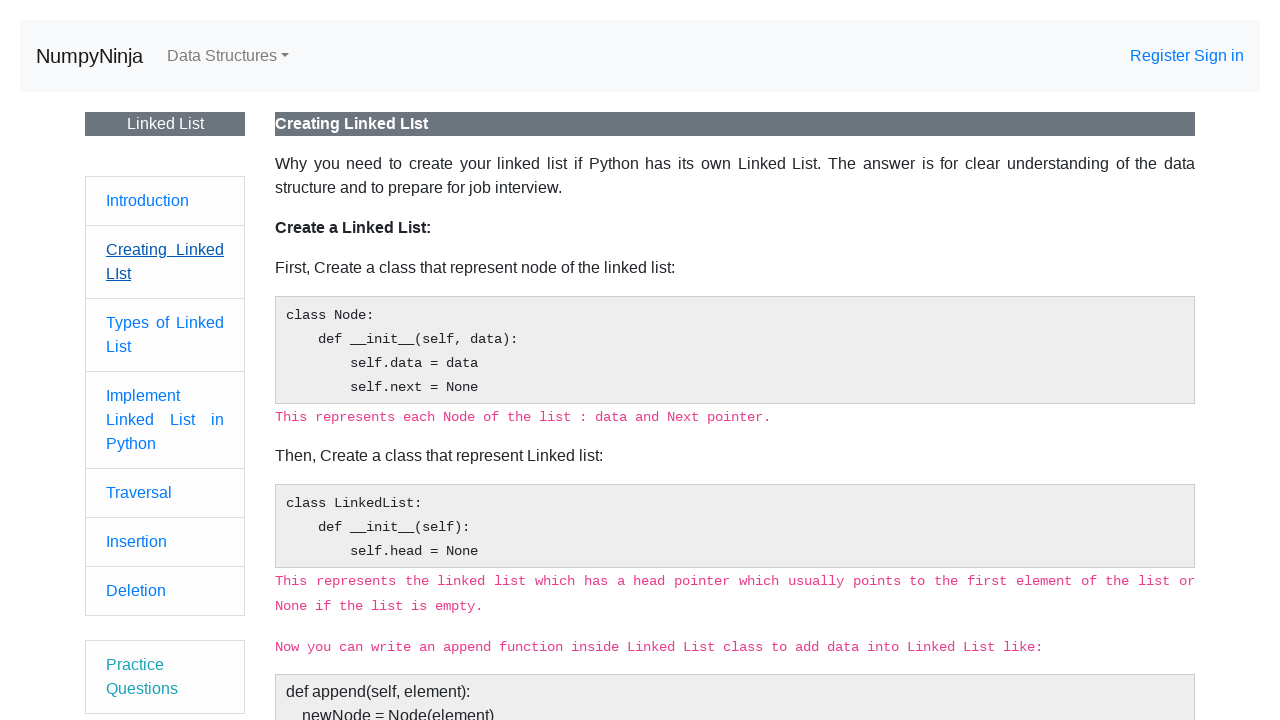

Navigated successfully to Creating Linked List page
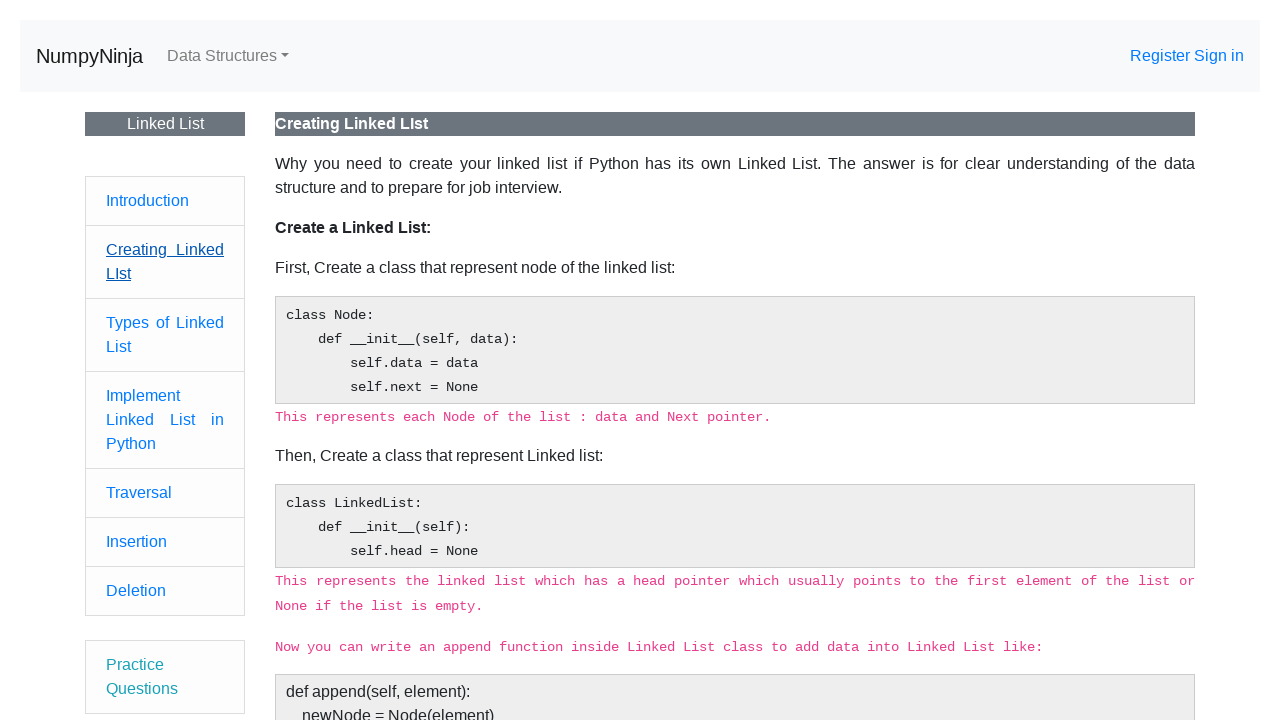

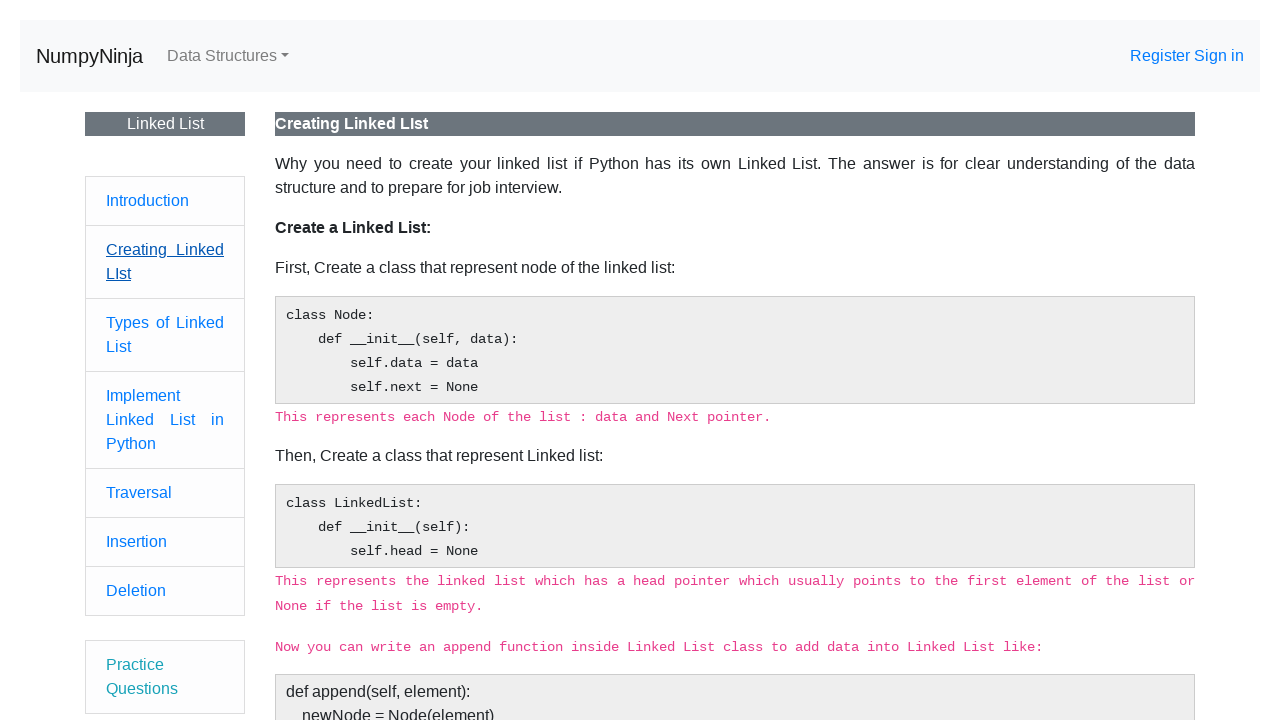